Tests browser window resizing functionality by setting the viewport to 480x800 pixels on the mobile Baidu website

Starting URL: http://m.baidu.com

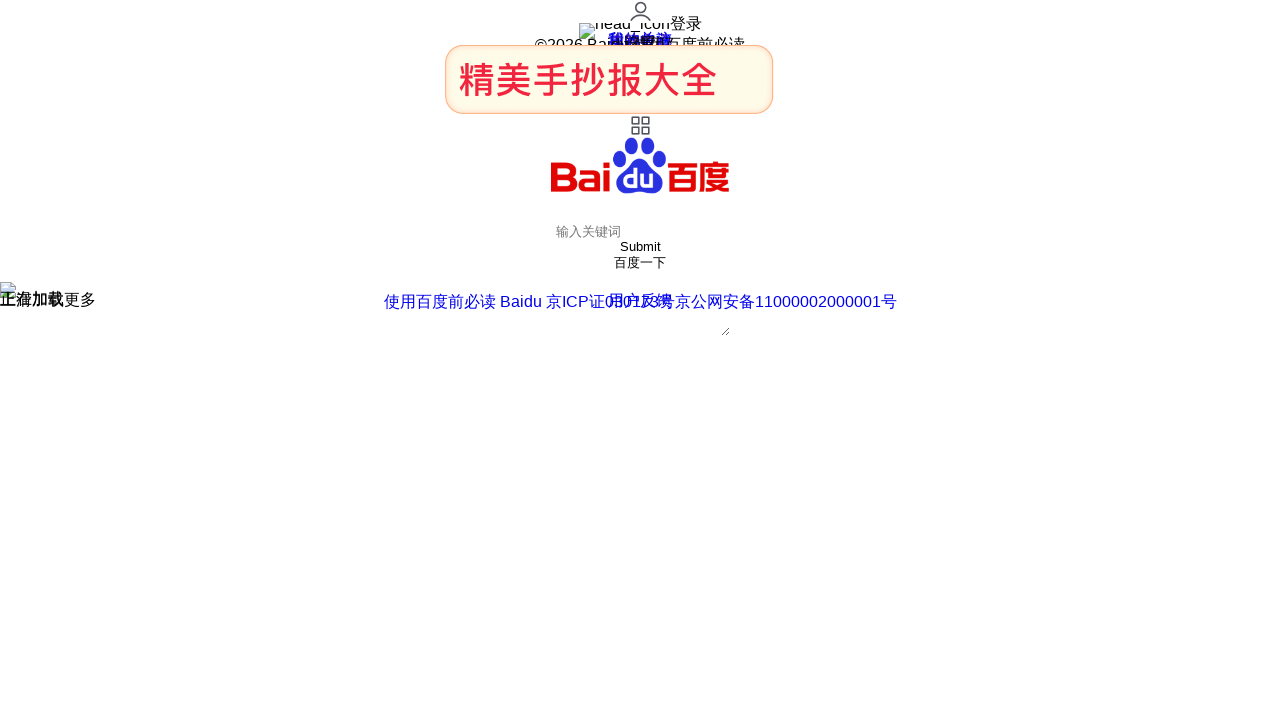

Set viewport size to 480x800 pixels (mobile dimensions)
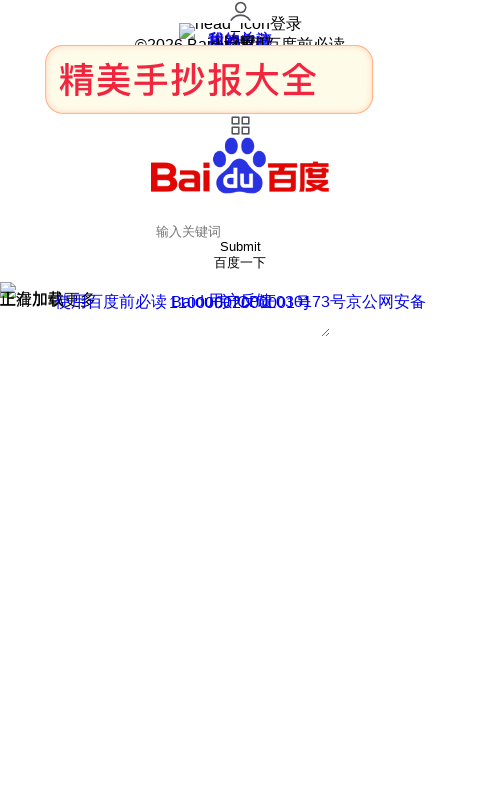

Waited for page to render with new viewport (DOM content loaded)
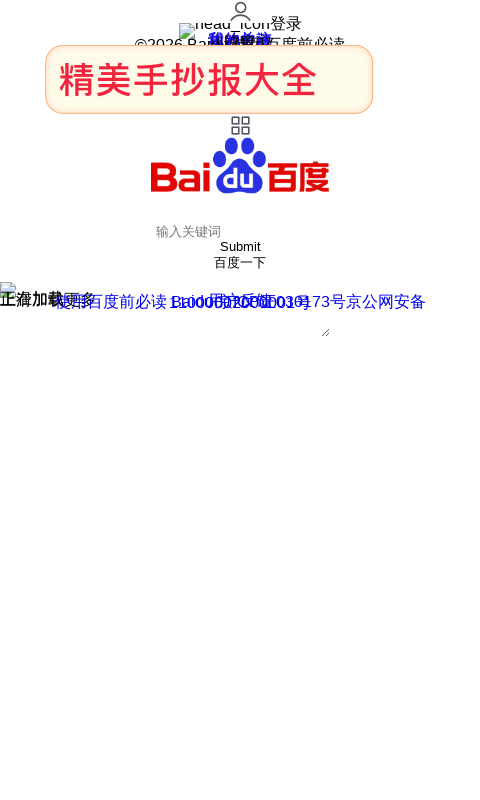

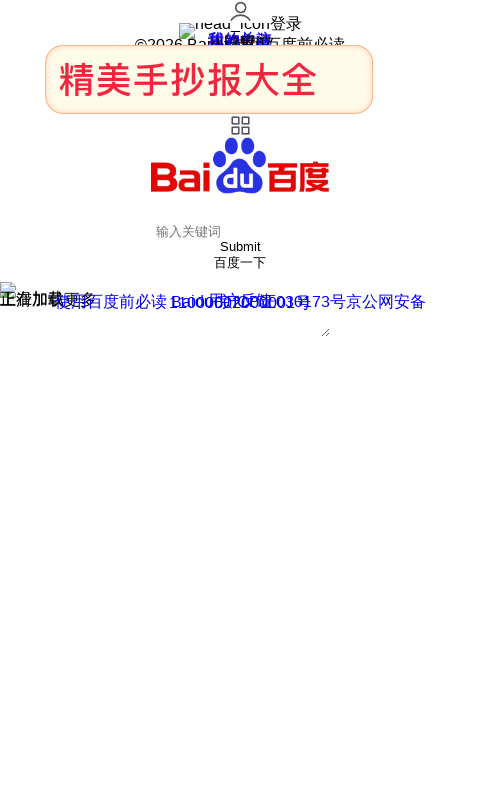